Tests filtering to display only active (non-completed) items by clicking the Active filter link.

Starting URL: https://demo.playwright.dev/todomvc

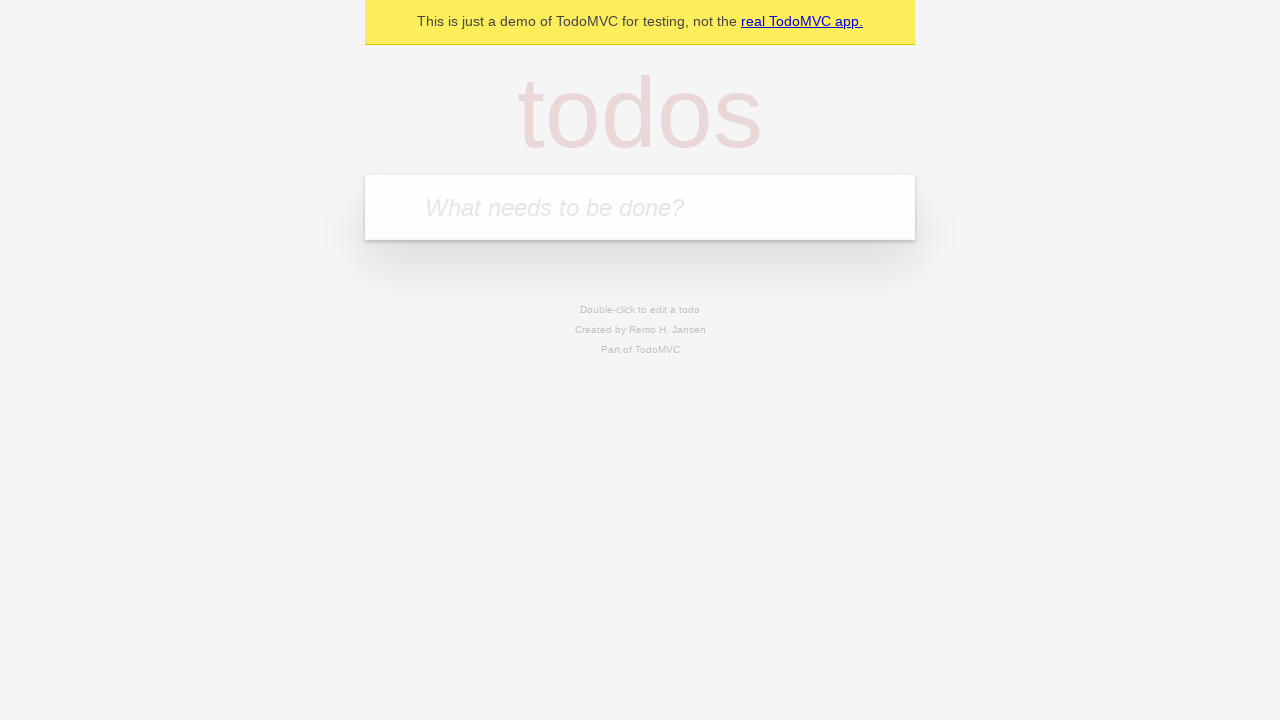

Filled todo input with 'buy some cheese' on internal:attr=[placeholder="What needs to be done?"i]
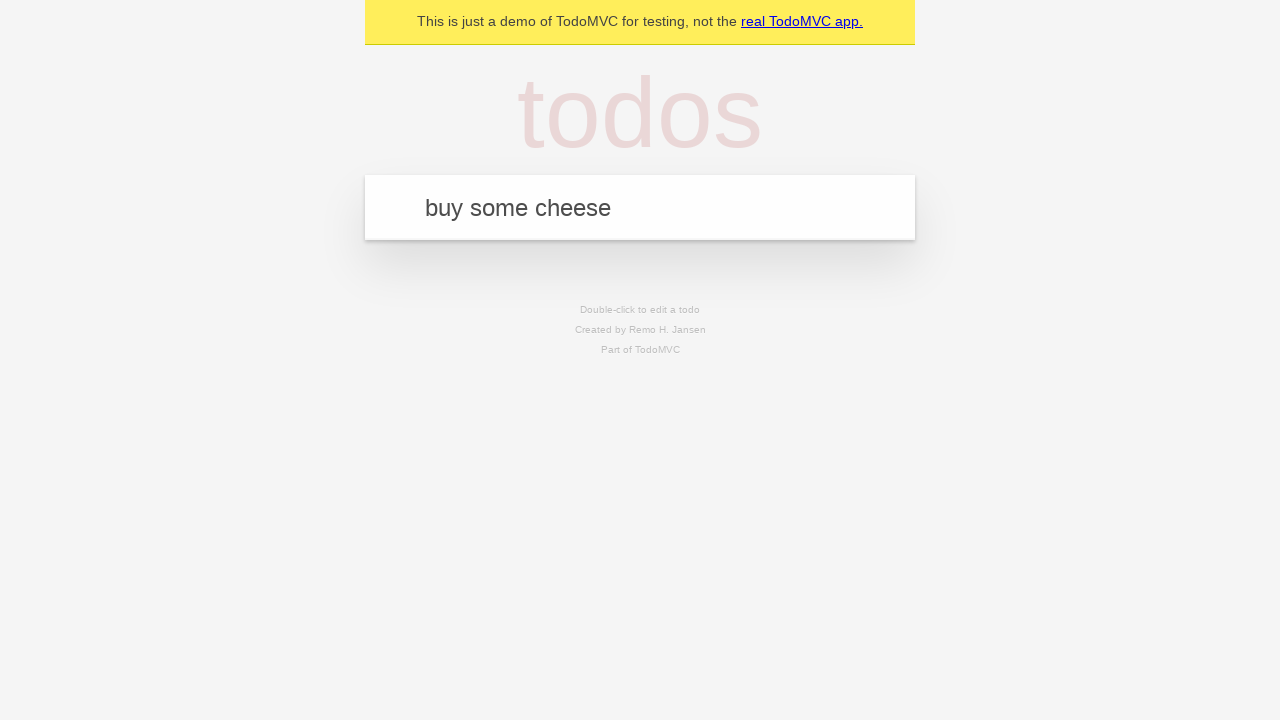

Pressed Enter to add todo 'buy some cheese' on internal:attr=[placeholder="What needs to be done?"i]
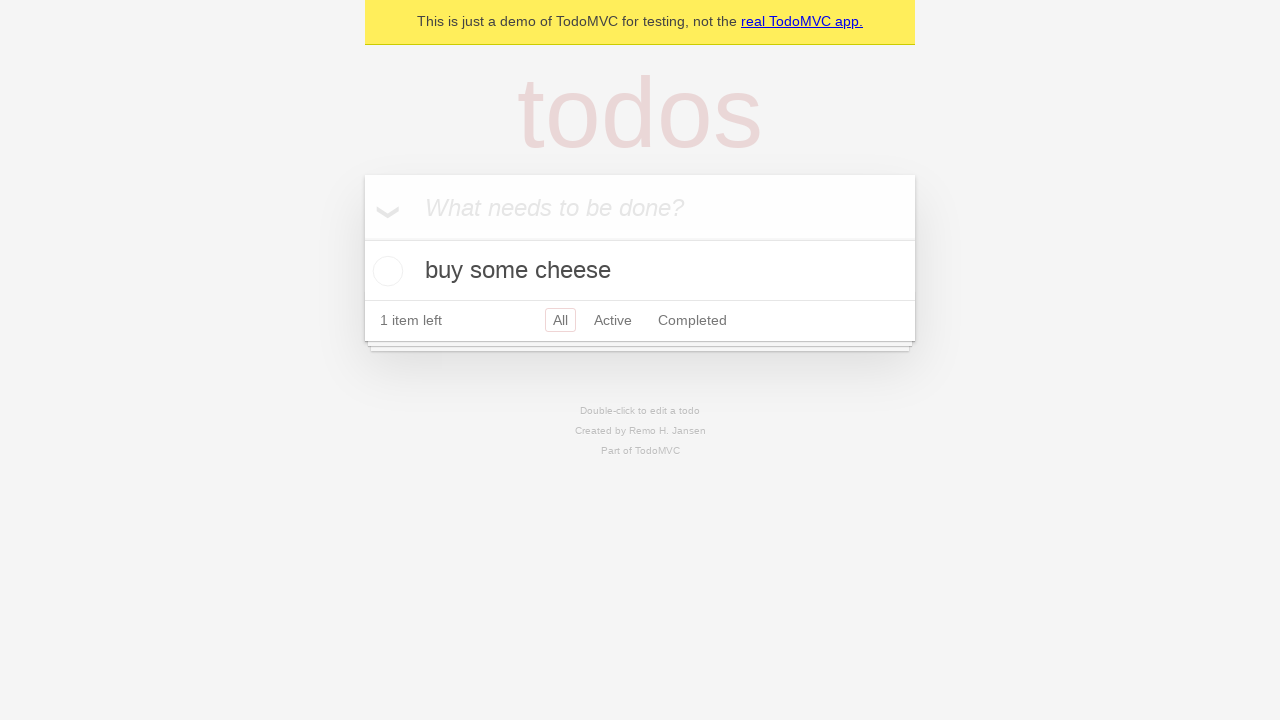

Filled todo input with 'feed the cat' on internal:attr=[placeholder="What needs to be done?"i]
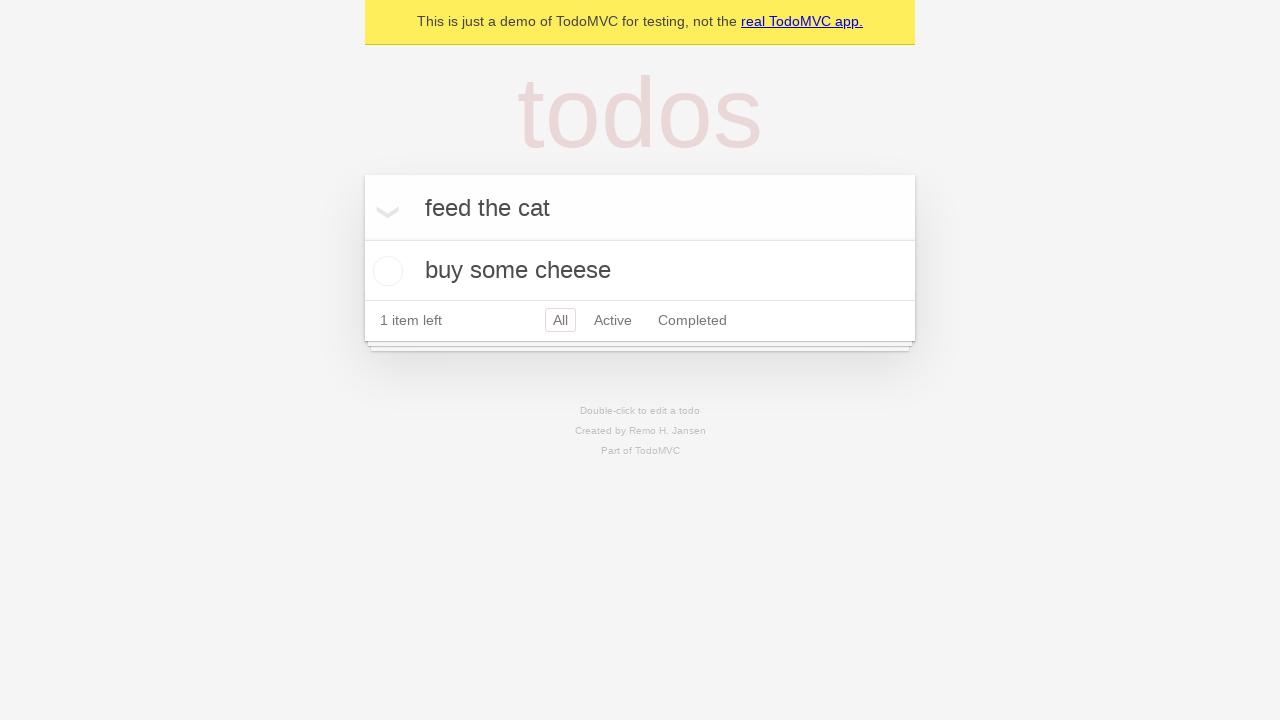

Pressed Enter to add todo 'feed the cat' on internal:attr=[placeholder="What needs to be done?"i]
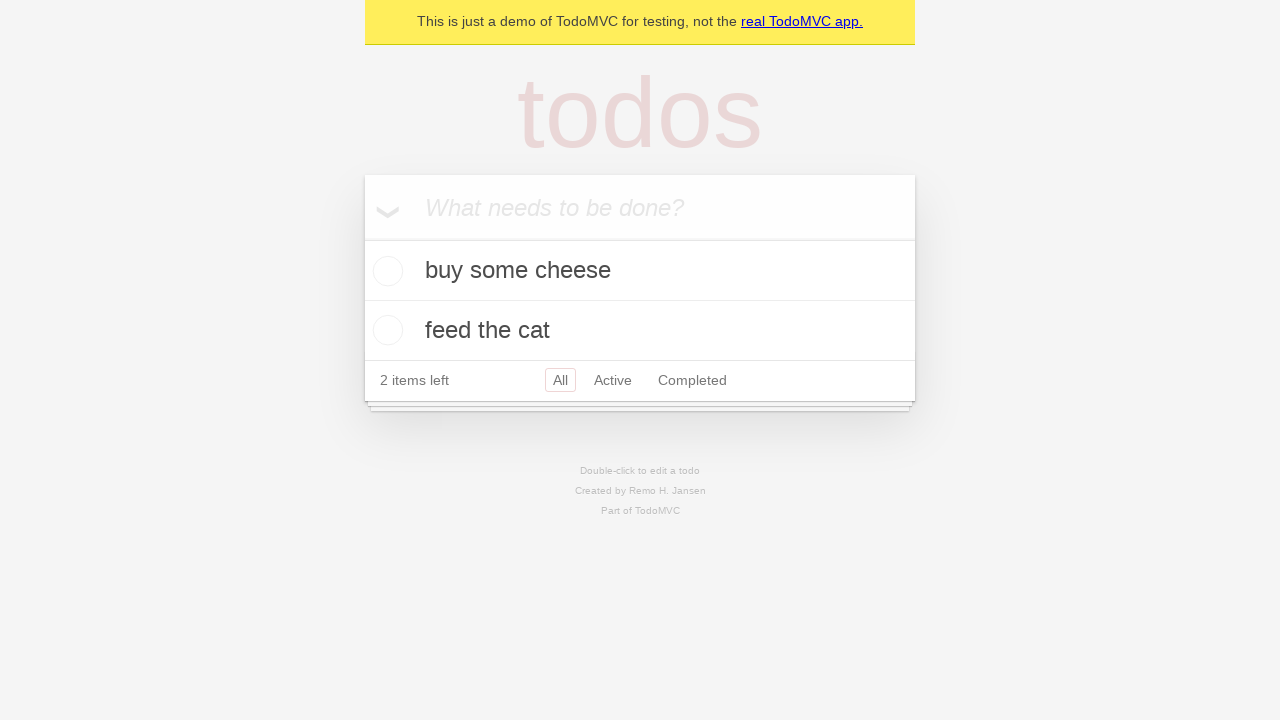

Filled todo input with 'book a doctors appointment' on internal:attr=[placeholder="What needs to be done?"i]
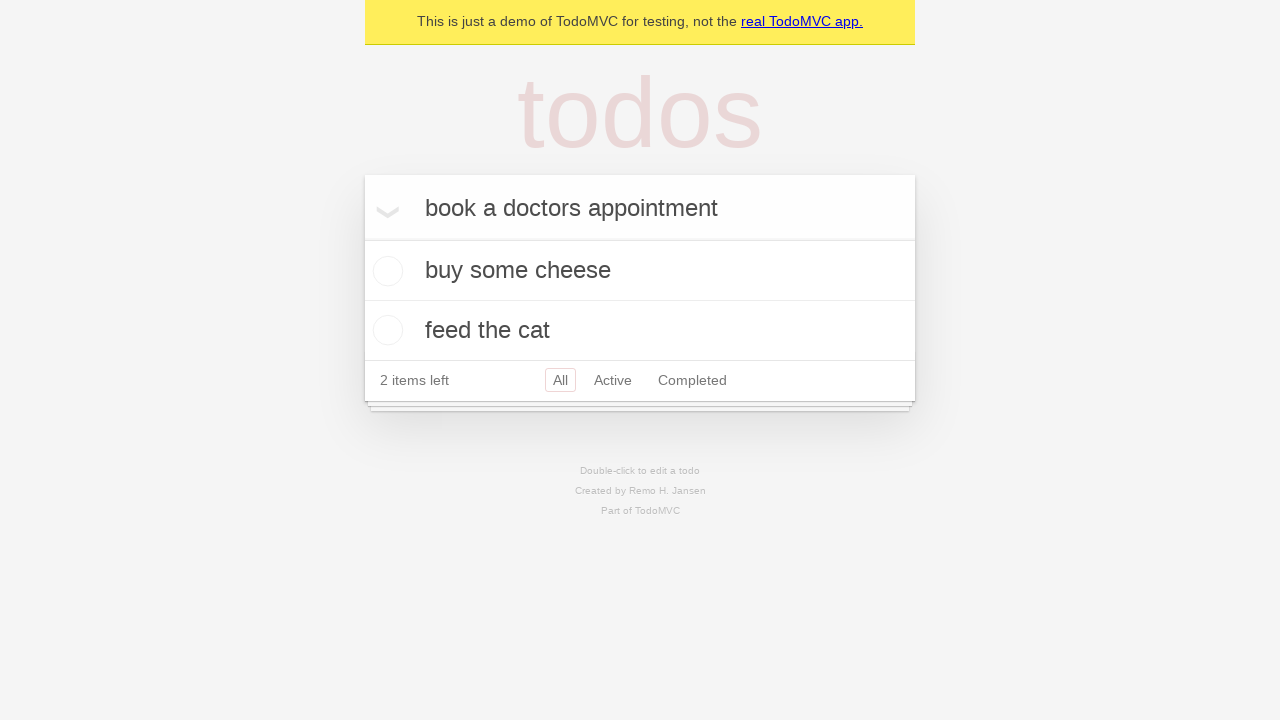

Pressed Enter to add todo 'book a doctors appointment' on internal:attr=[placeholder="What needs to be done?"i]
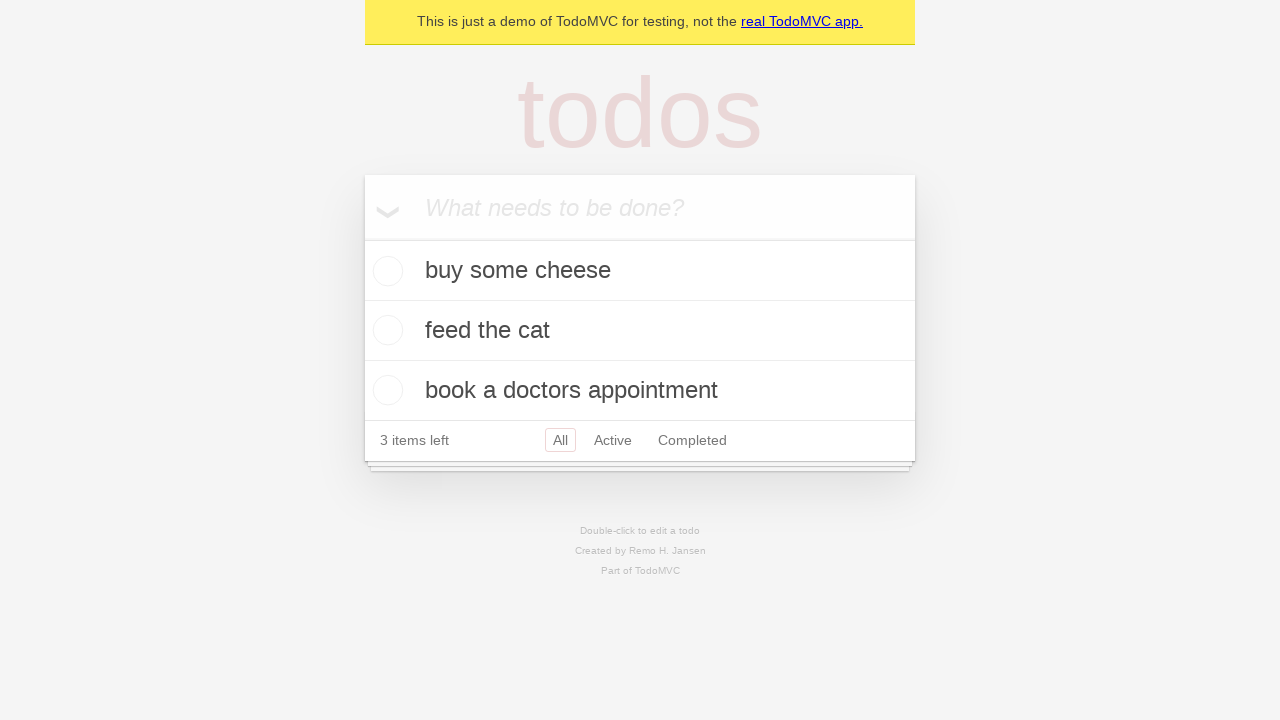

Checked the second todo item (feed the cat) as completed at (385, 330) on internal:testid=[data-testid="todo-item"s] >> nth=1 >> internal:role=checkbox
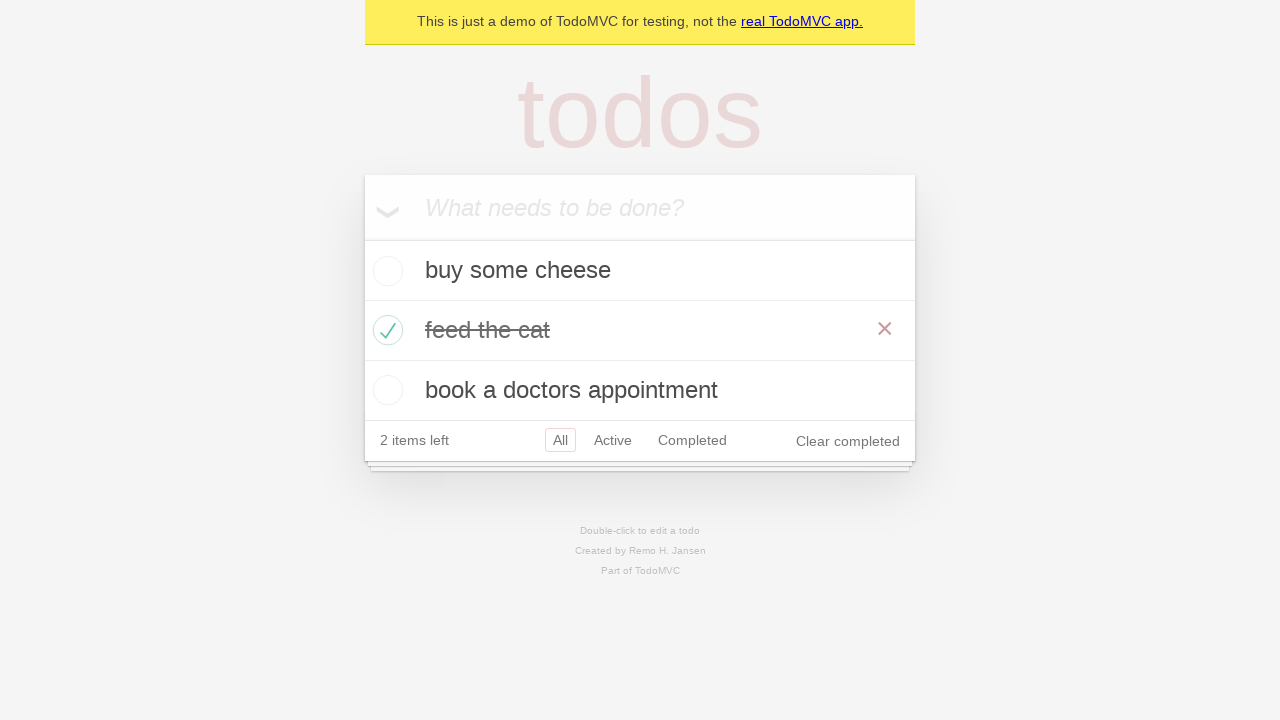

Clicked Active filter link to display only non-completed items at (613, 440) on internal:role=link[name="Active"i]
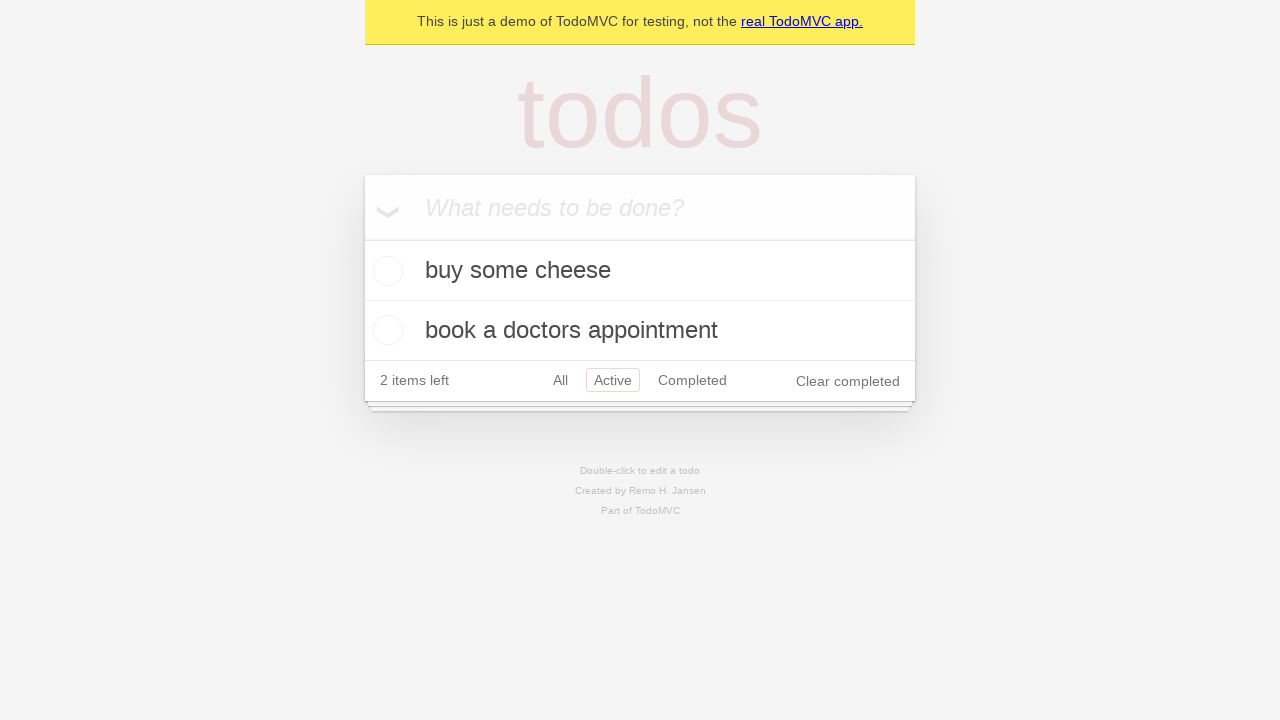

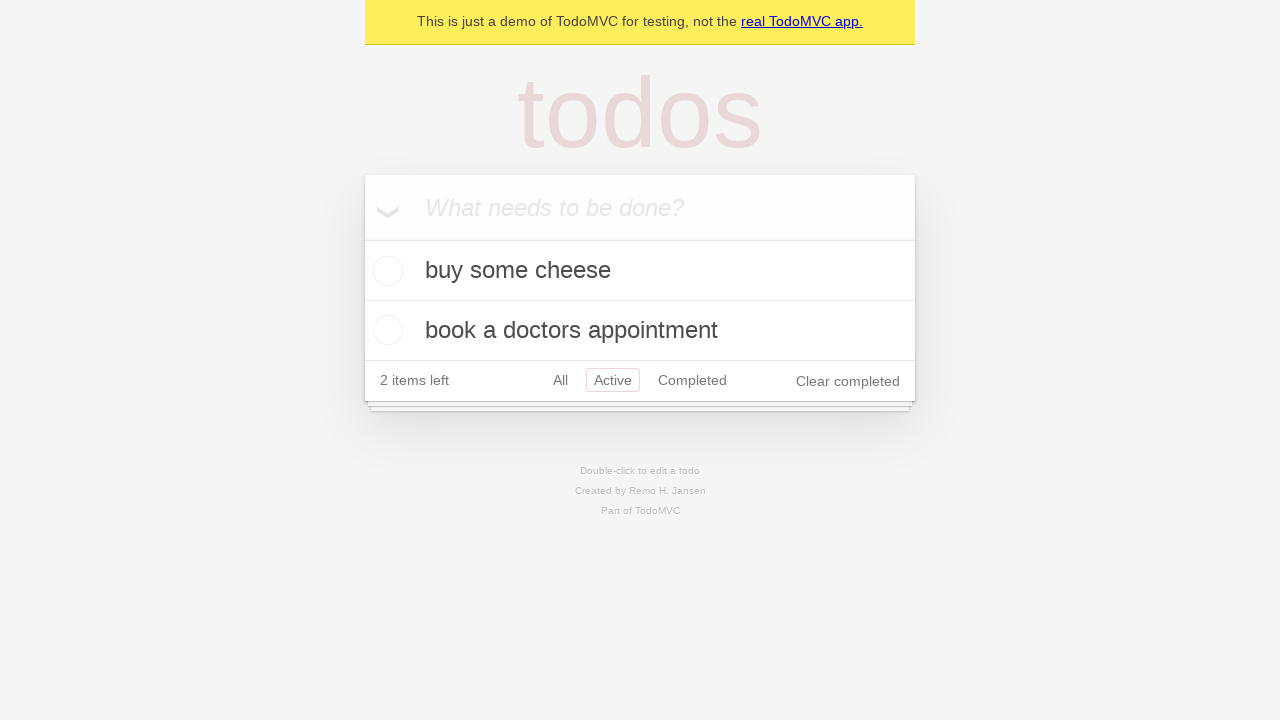